Navigates to the Best Auto Dialer App page and verifies the page loads in mobile viewport dimensions

Starting URL: https://www.getcalley.com/best-auto-dialer-app/

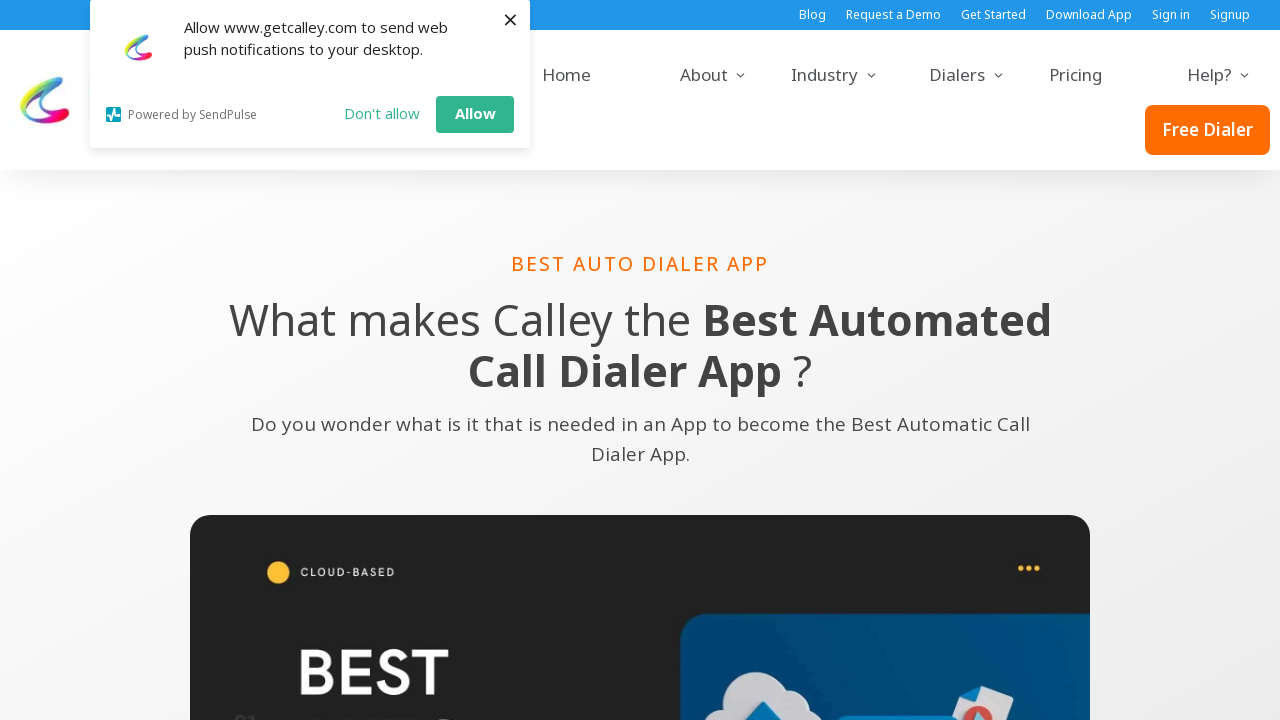

Set mobile viewport dimensions to 375x667
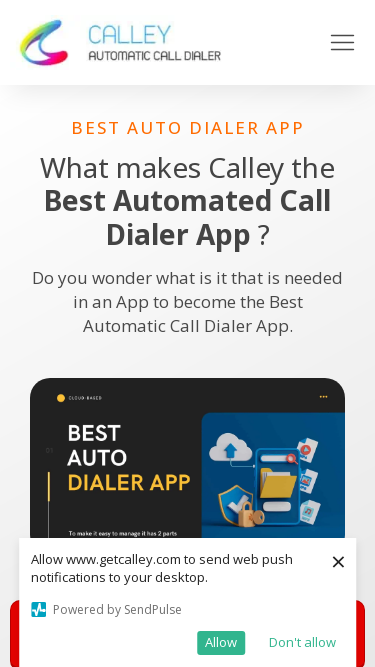

Waited for page to fully load (networkidle state)
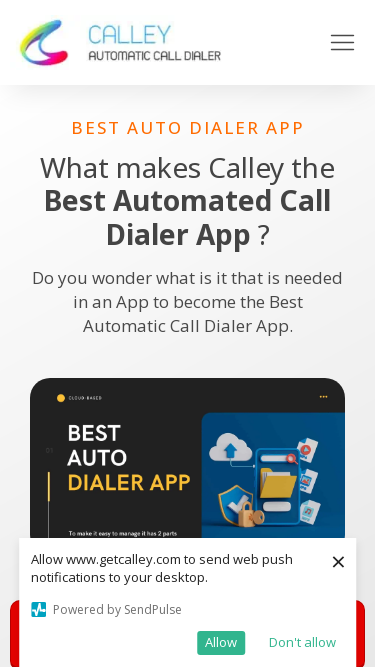

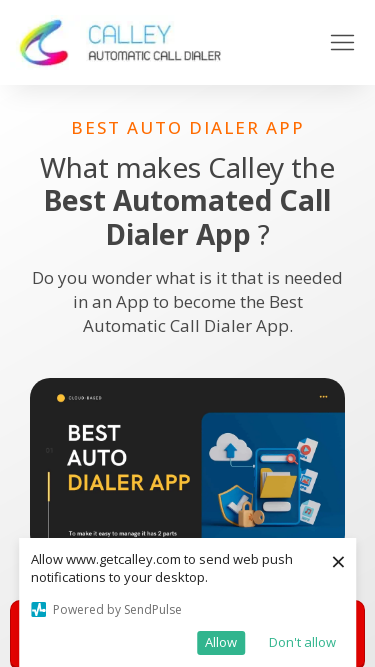